Tests multi-select dropdown functionality by selecting multiple options using different selection methods (by visible text, by value, and by index), then verifies the selected options.

Starting URL: https://www.hyrtutorials.com/p/html-dropdown-elements-practice.html

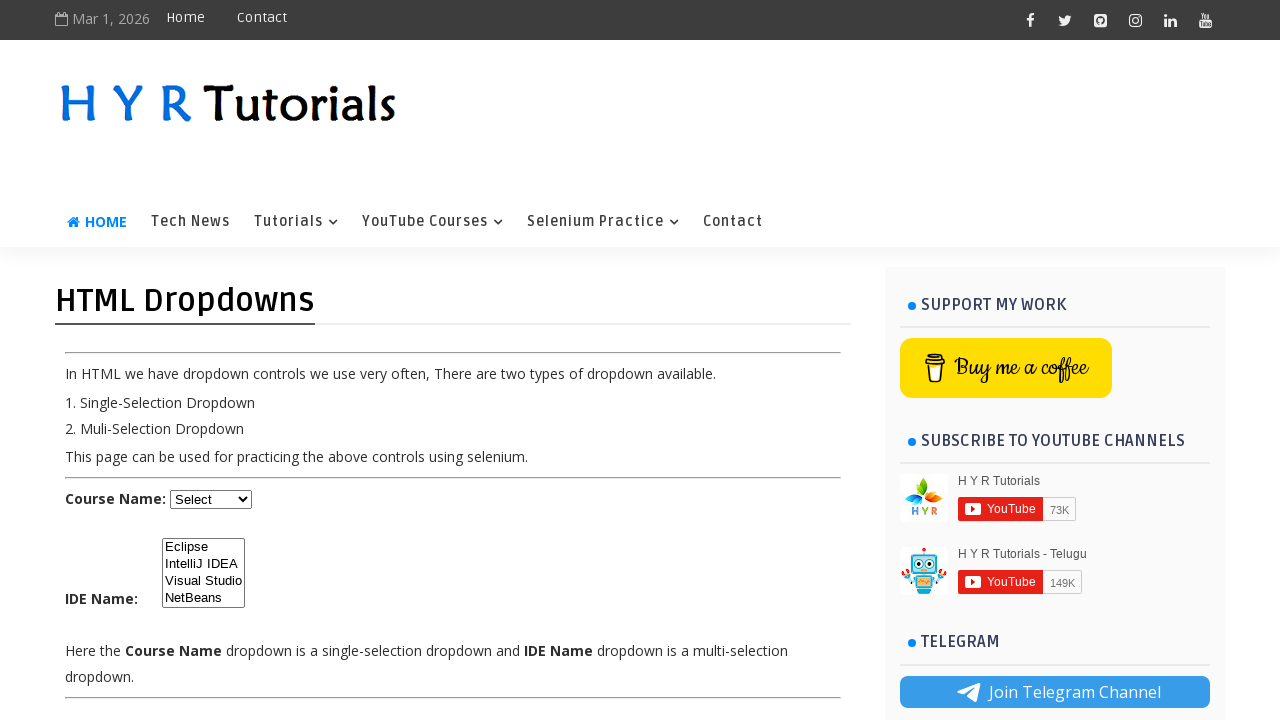

Located multi-select dropdown element with id 'ide'
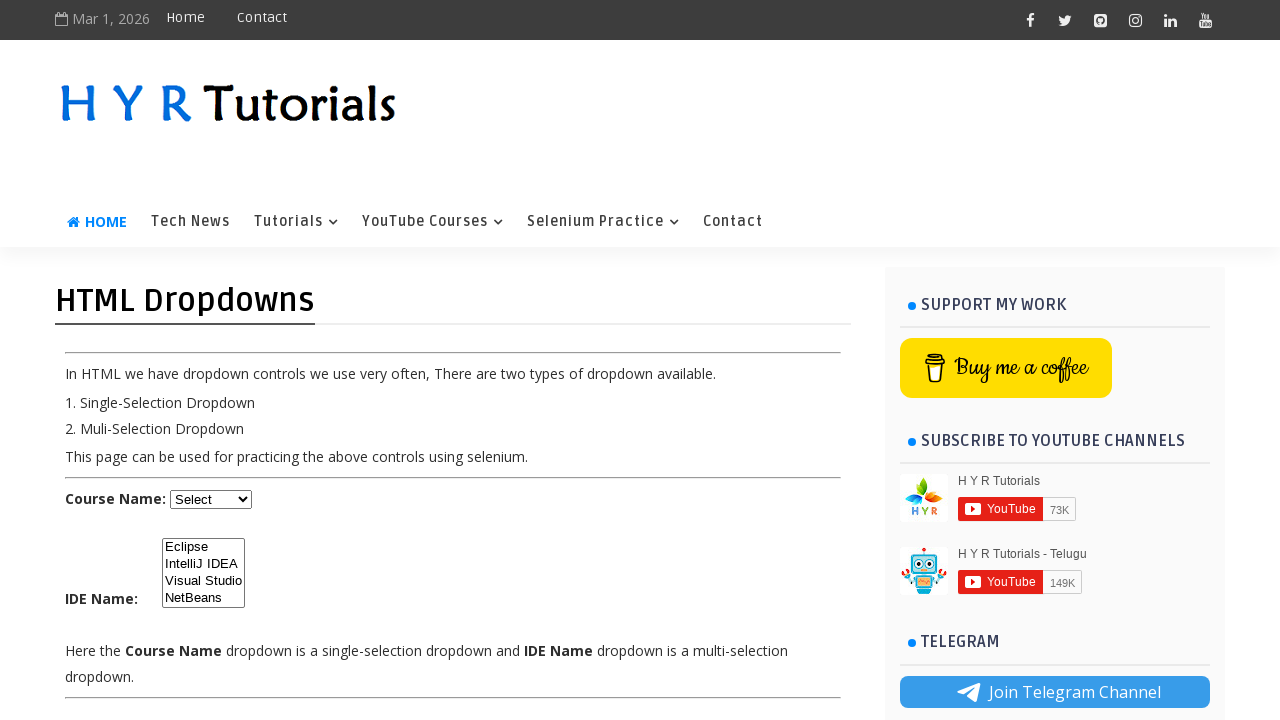

Selected 'IntelliJ IDEA' from dropdown by visible text on #ide
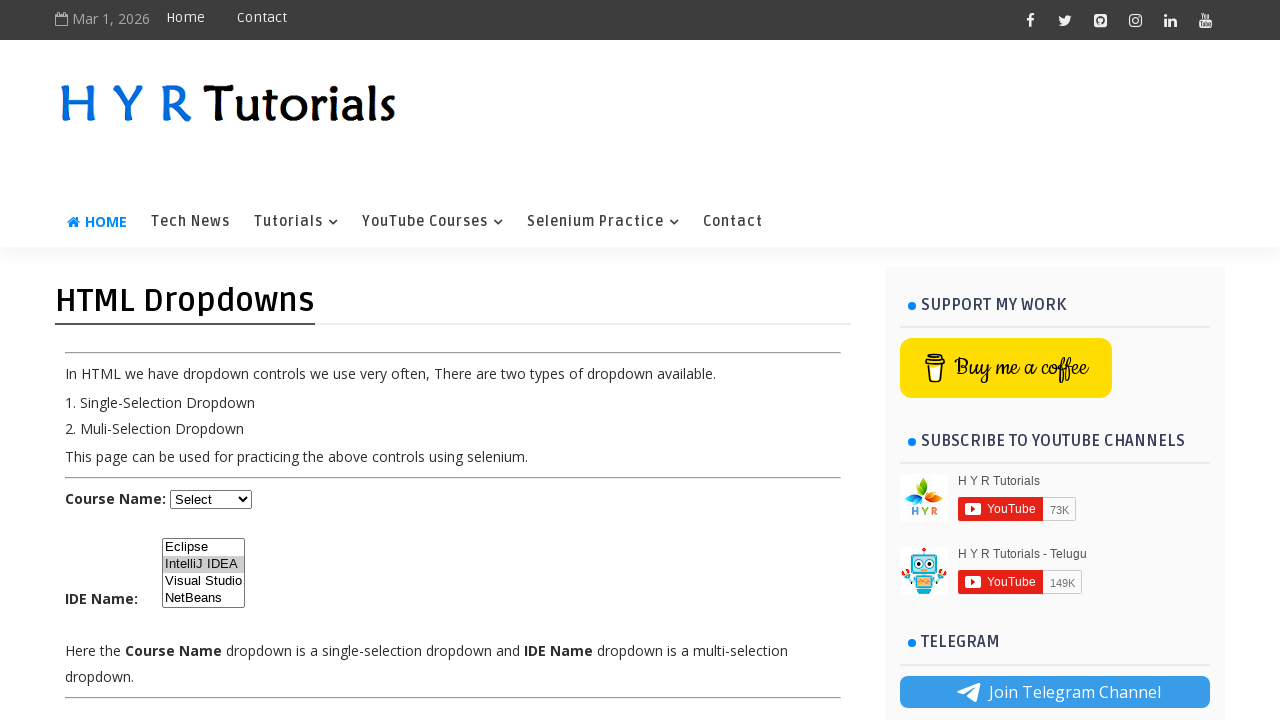

Selected Eclipse from dropdown by value 'ec' on #ide
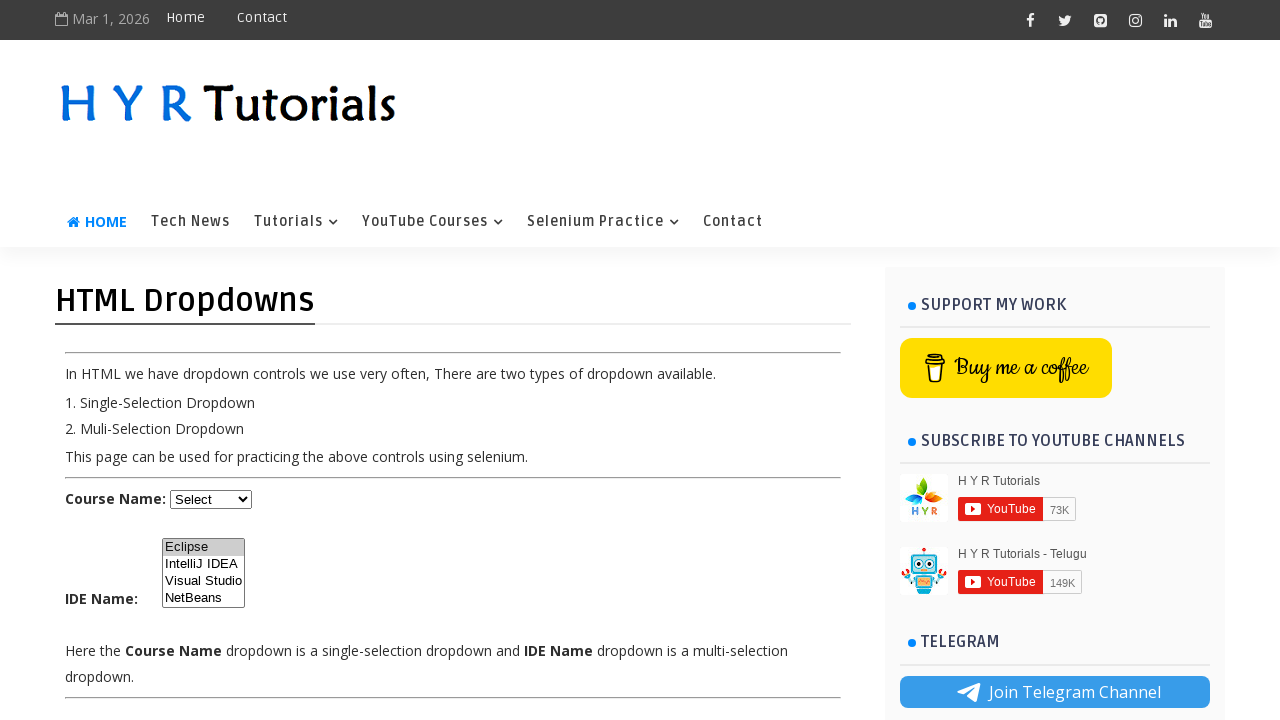

Selected 3rd option from dropdown by index 2 on #ide
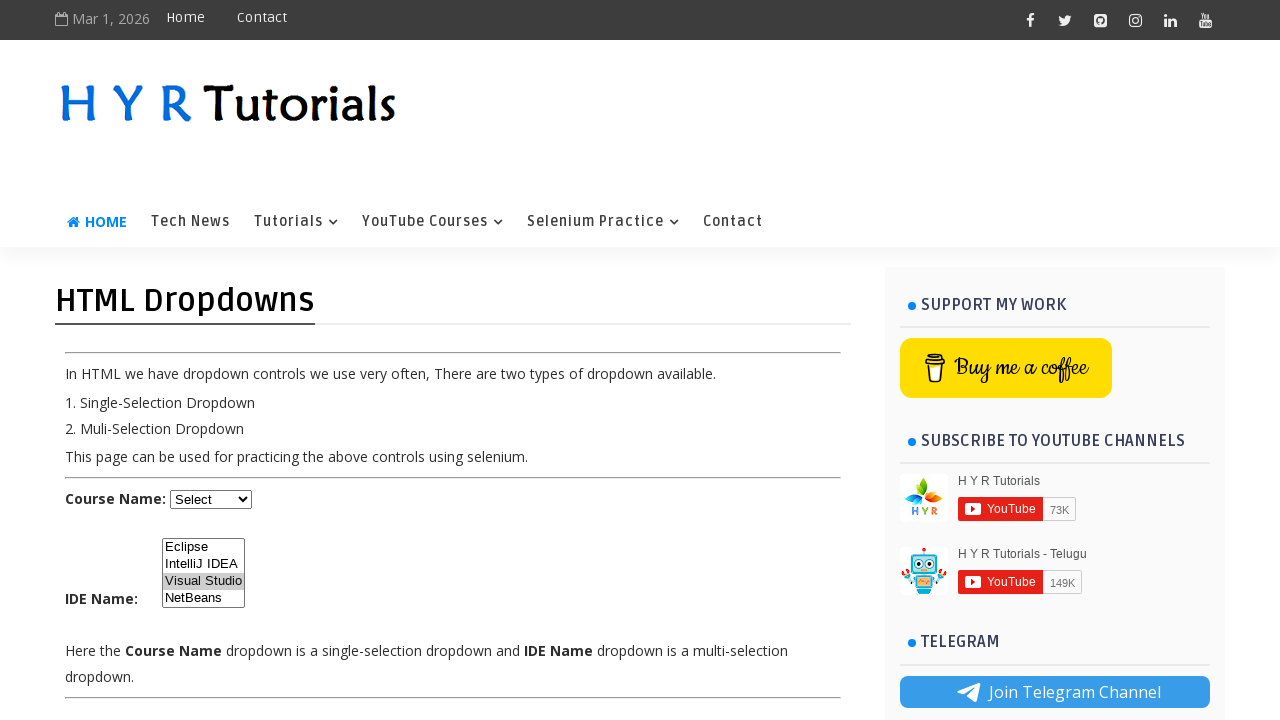

Verified that dropdown has selected options
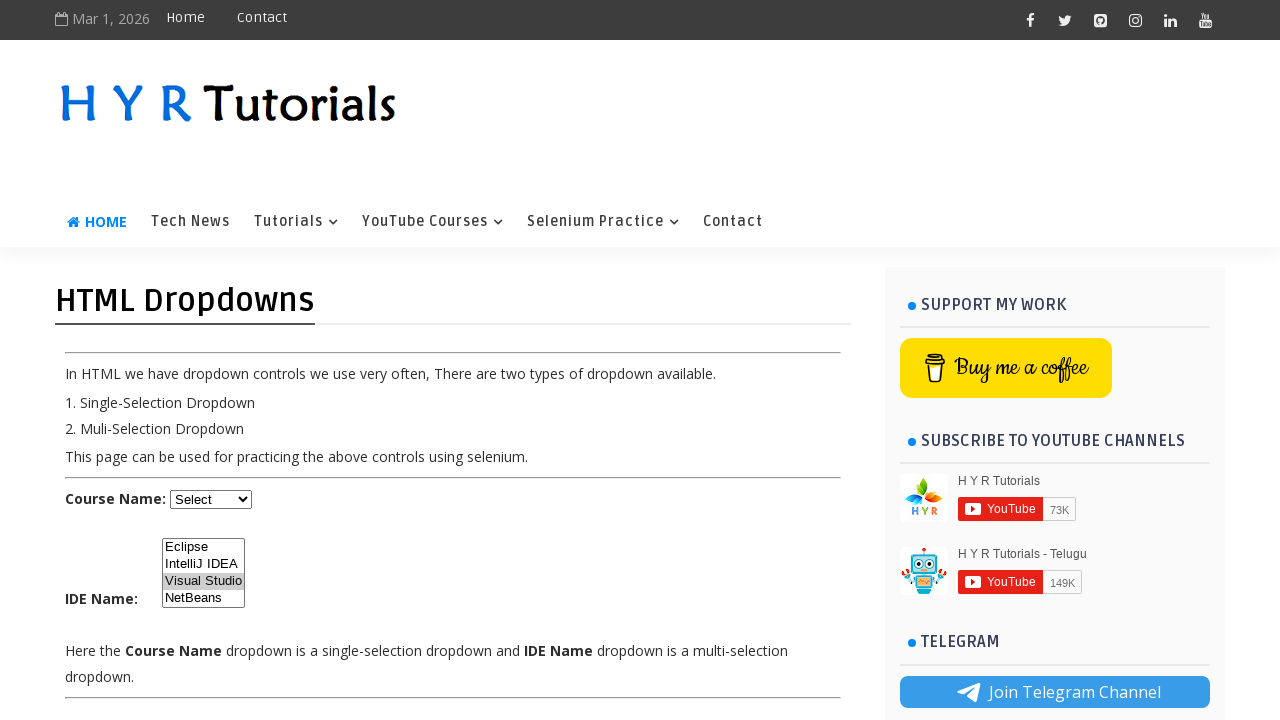

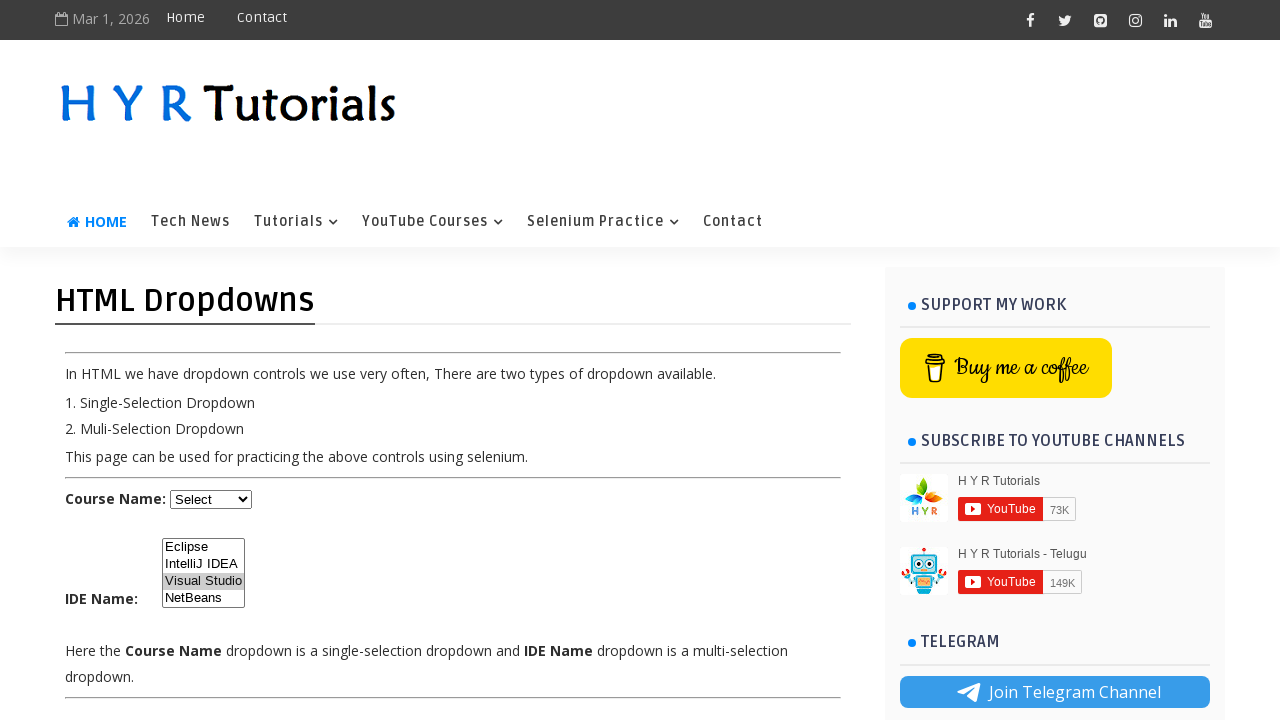